Tests input field enable/disable functionality using control buttons

Starting URL: https://codenboxautomationlab.com/practice/

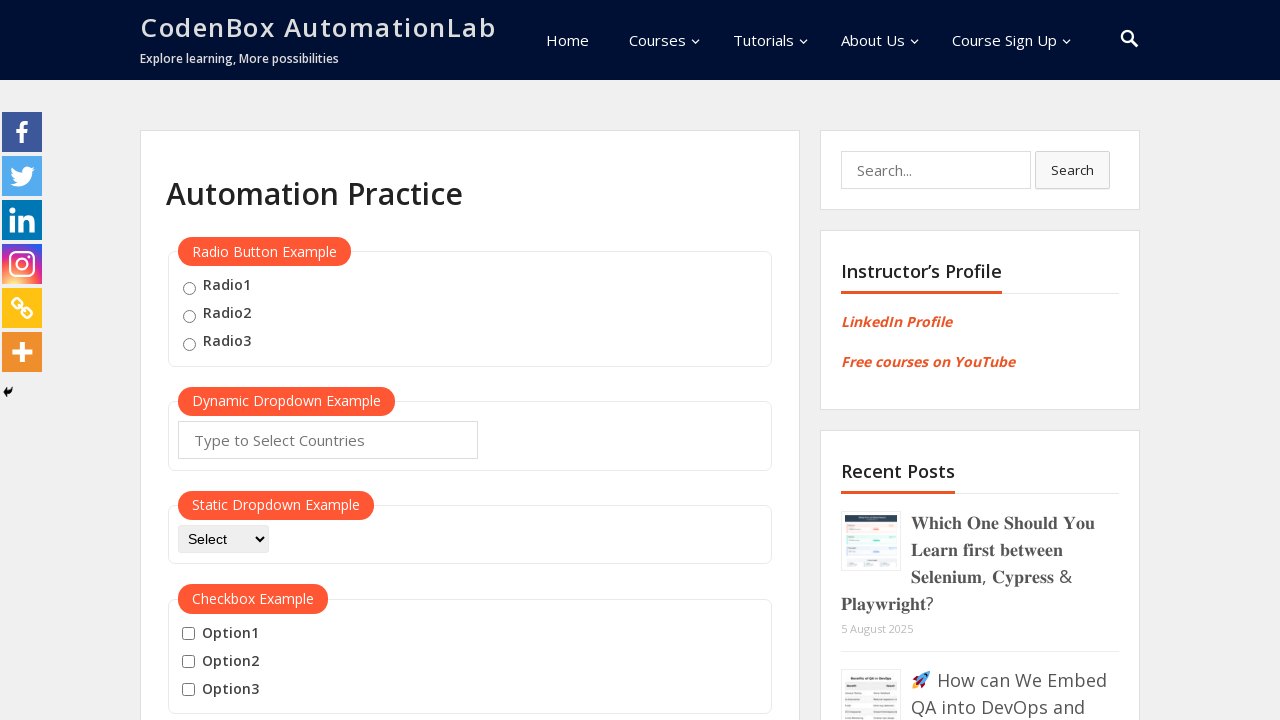

Clicked disable button to disable input field at (217, 361) on #disabled-button
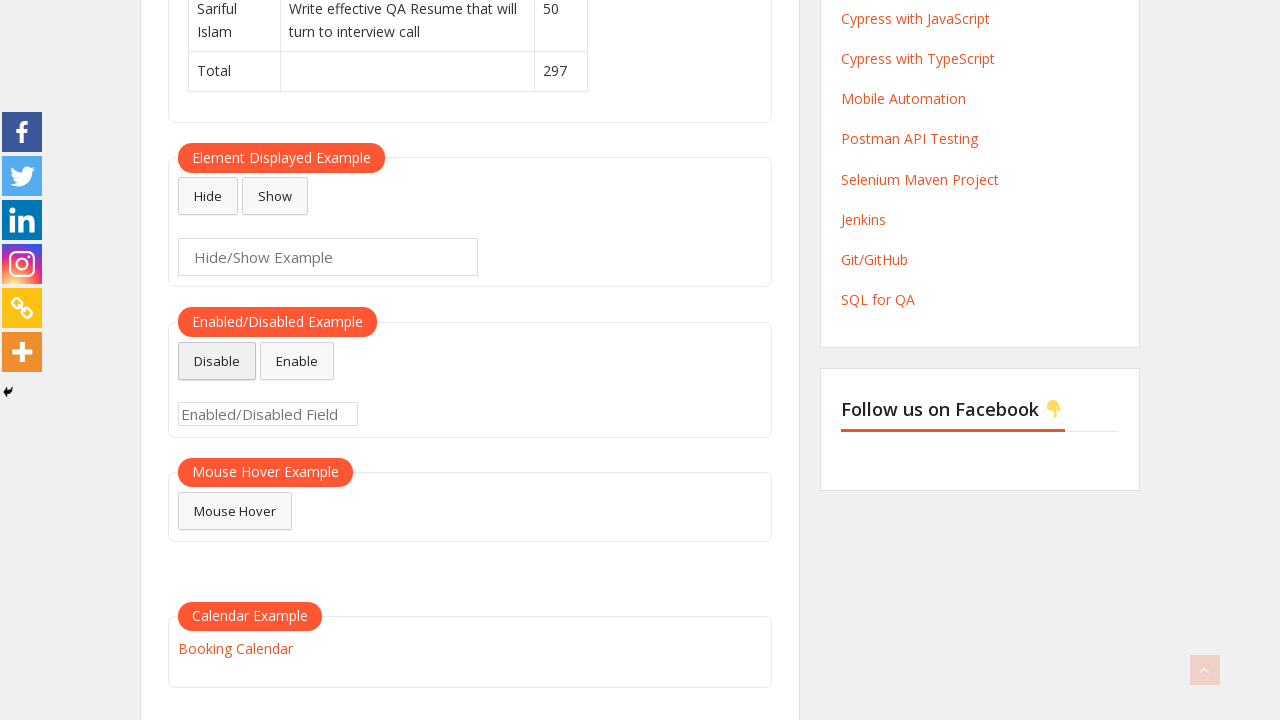

Waited 2 seconds for UI to update
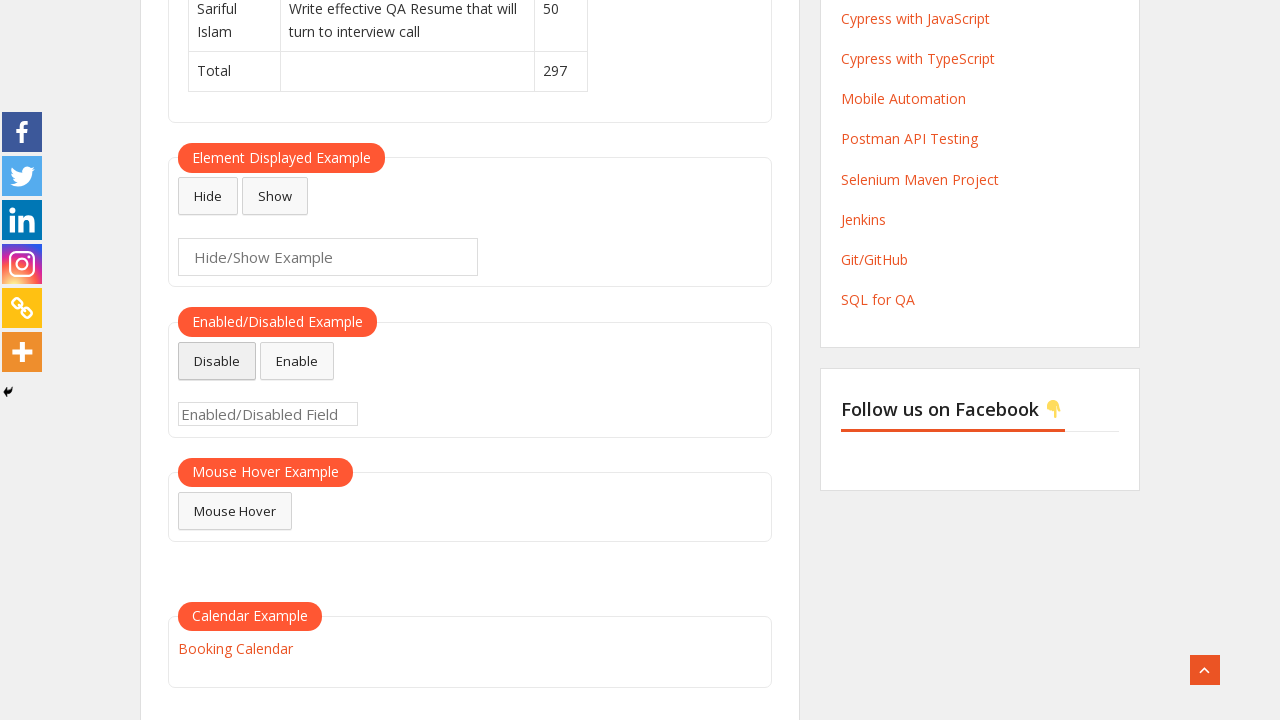

Clicked enable button to enable input field at (297, 361) on #enabled-button
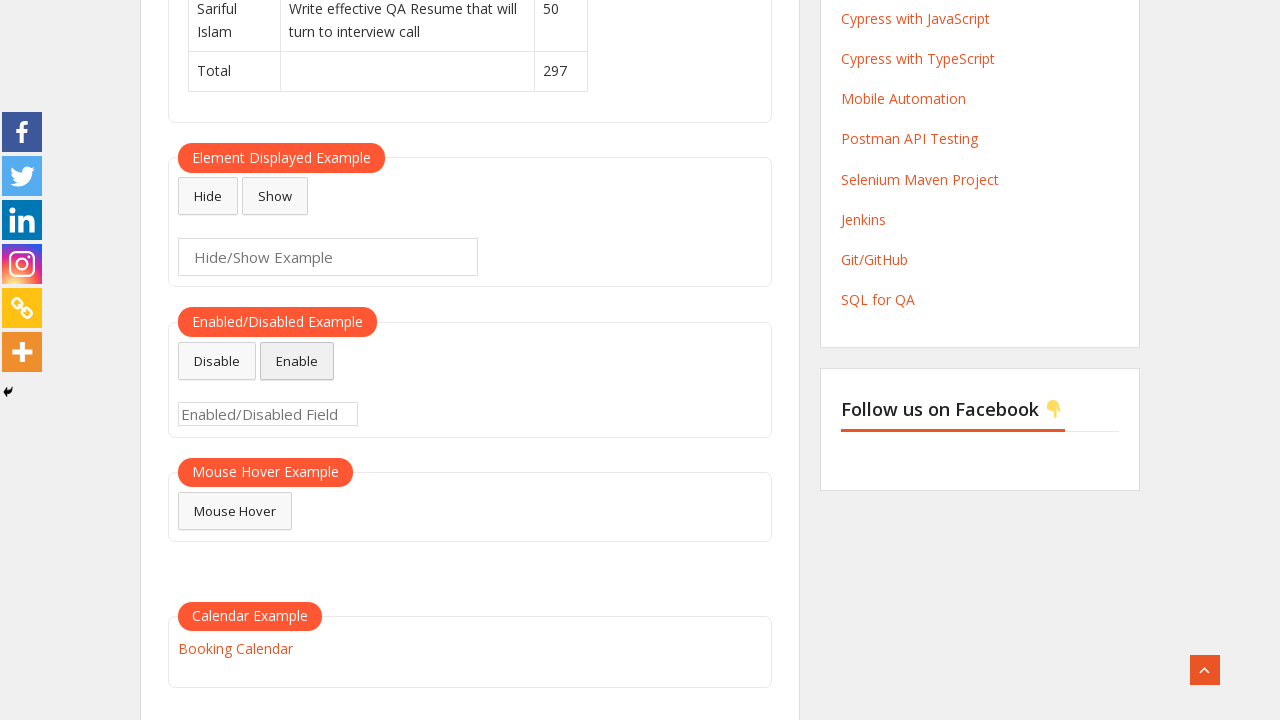

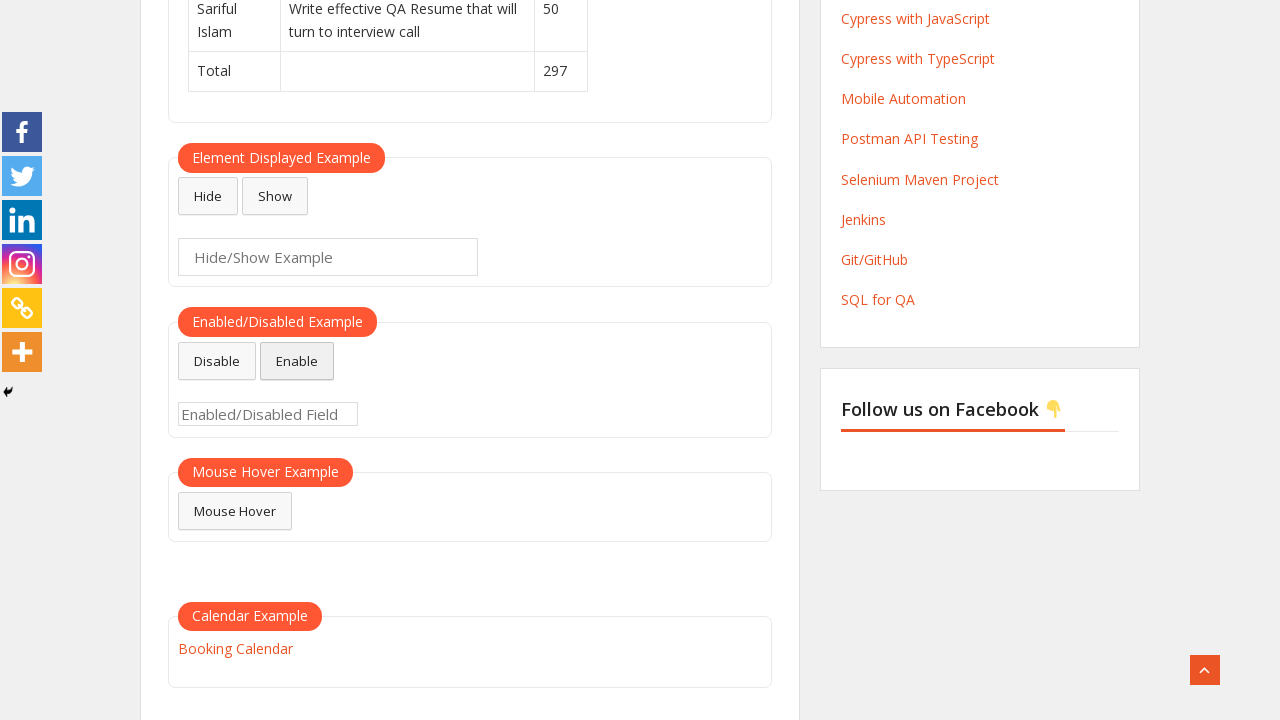